Navigates to context menu page, performs right-click on hot spot and handles the alert

Starting URL: https://the-internet.herokuapp.com

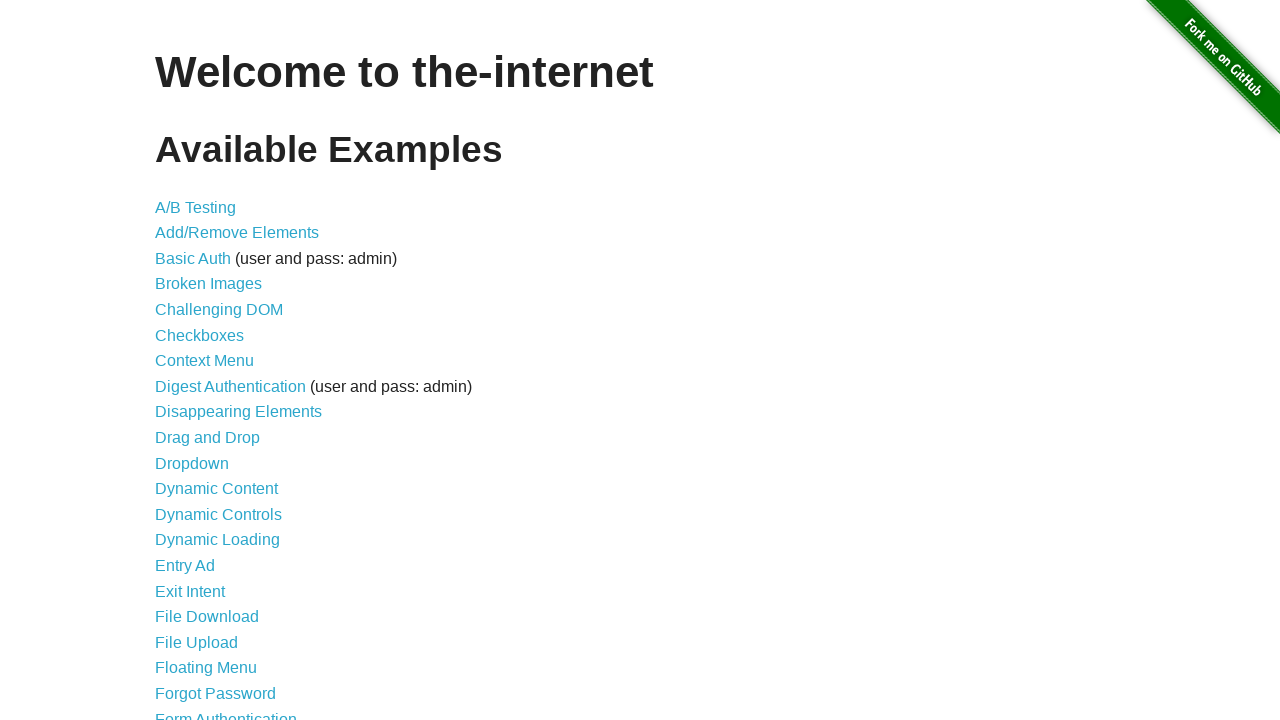

Clicked on Context Menu link at (204, 361) on text=Context Menu
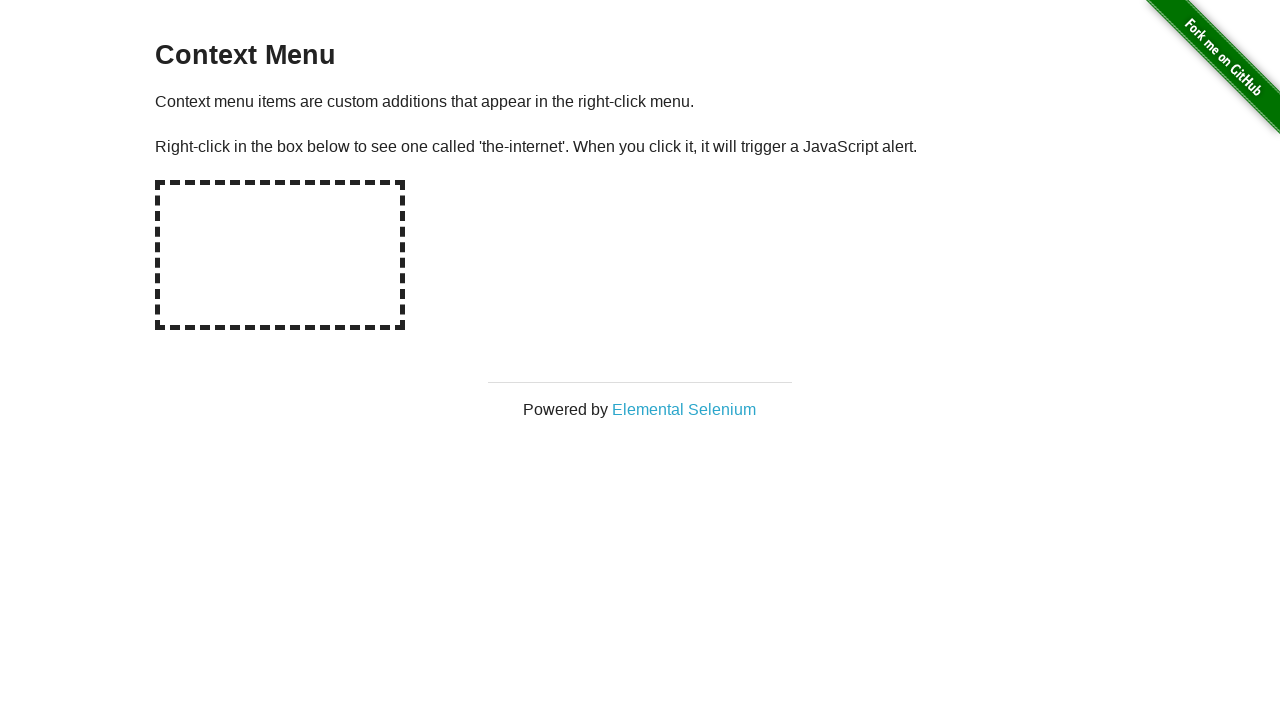

Context menu page URL loaded
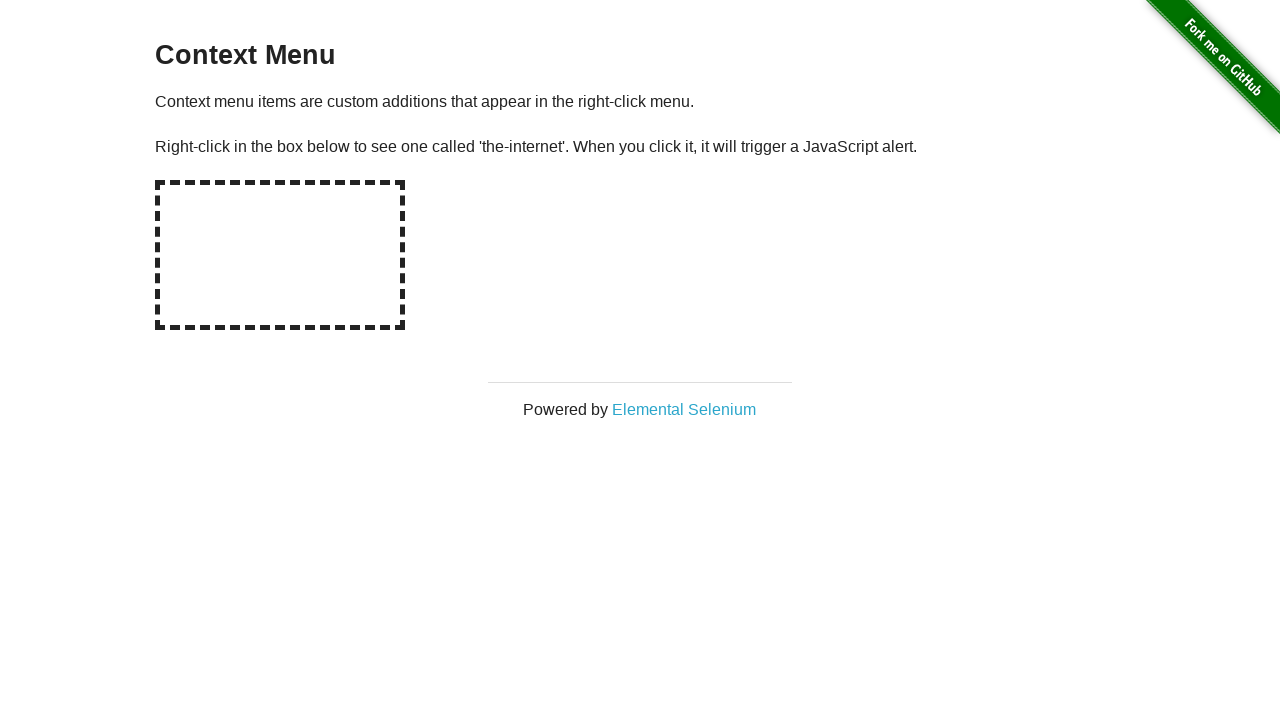

Context Menu heading appeared on page
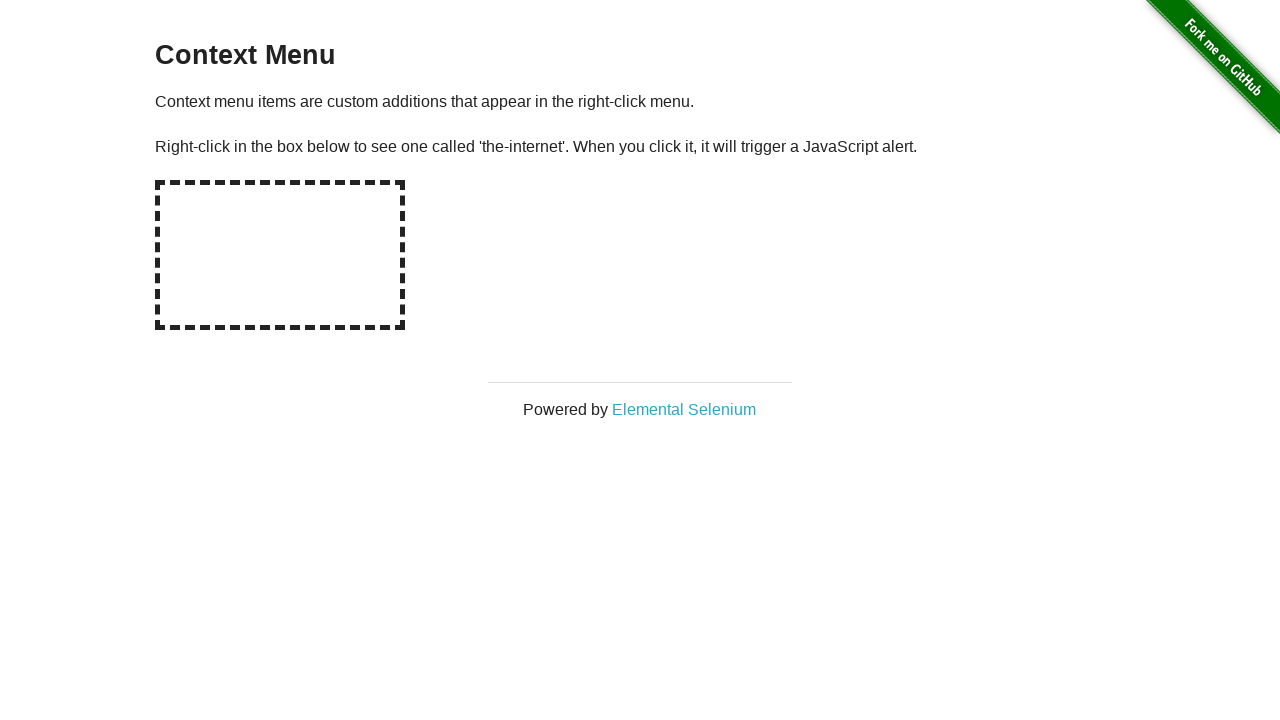

Right-clicked on the hot spot element at (280, 255) on #hot-spot
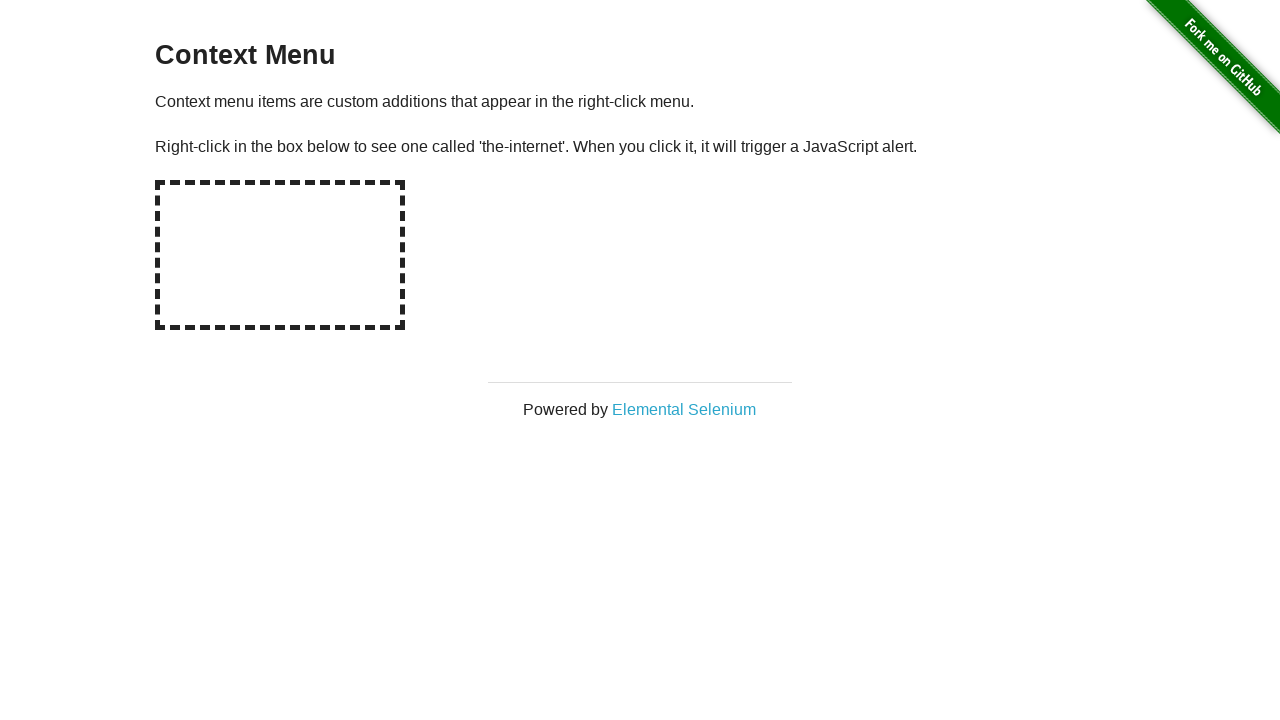

Alert dialog accepted
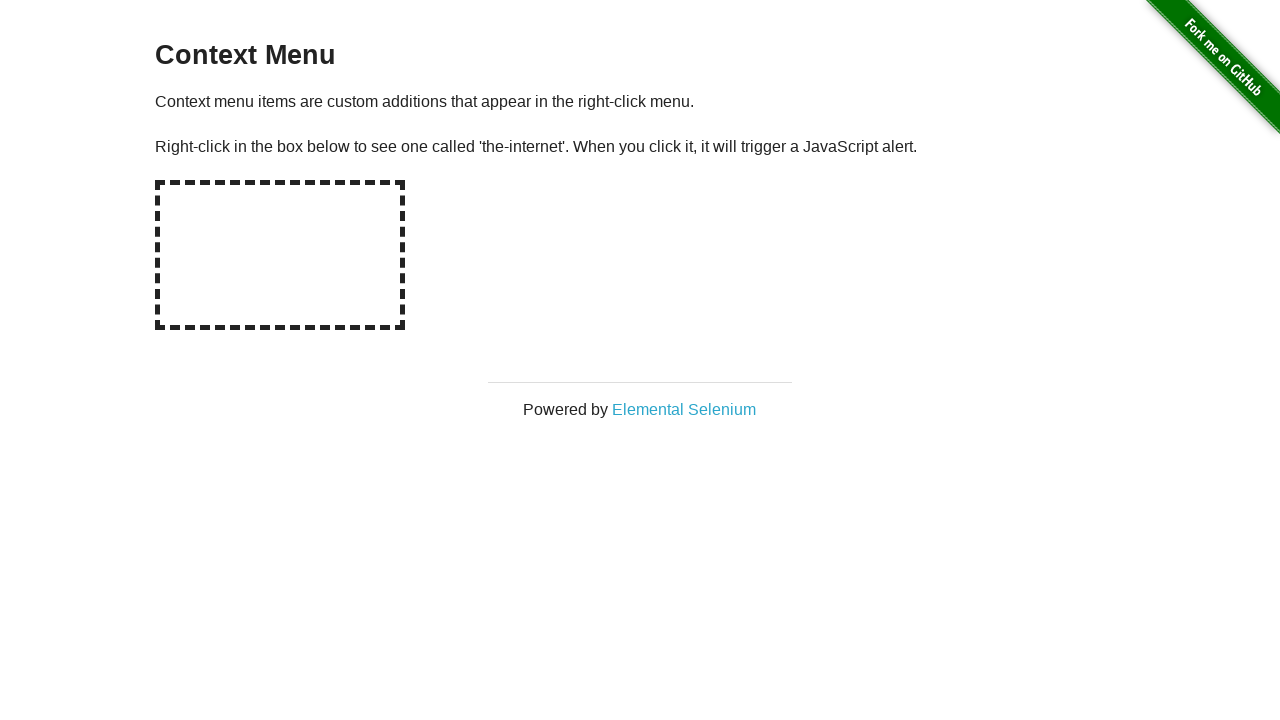

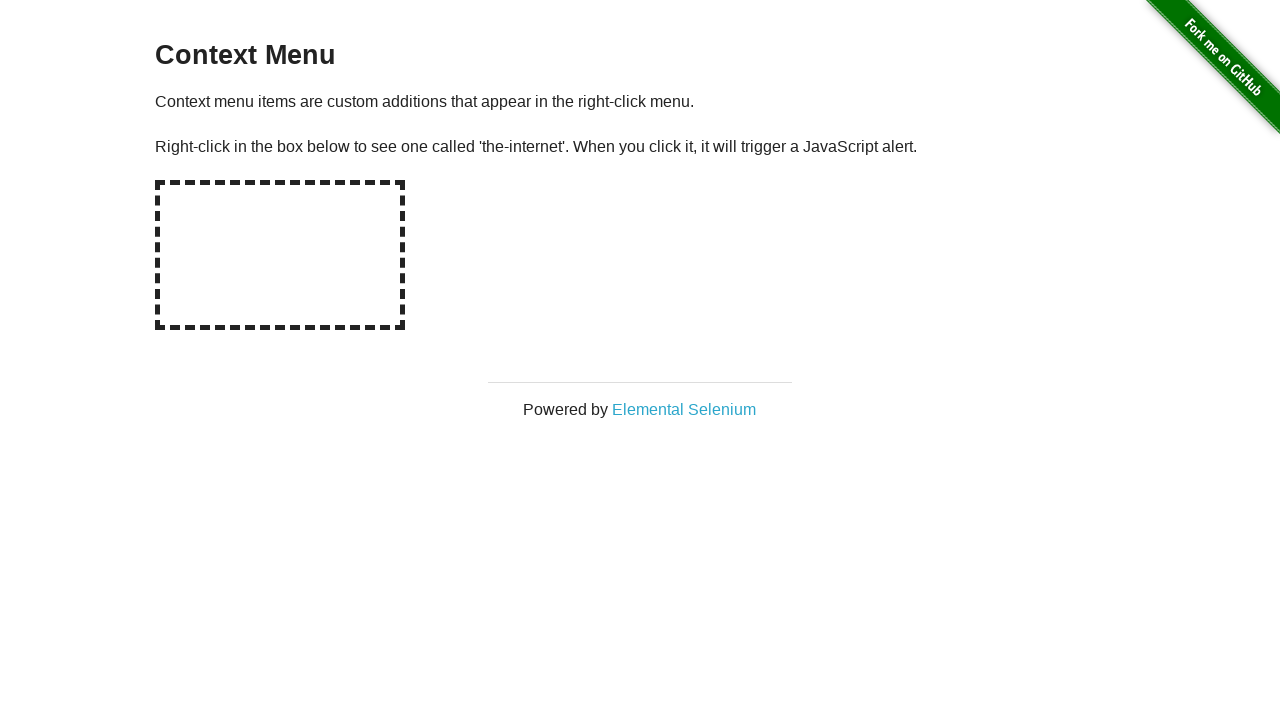